Tests a form submission on Formy by filling out first name, last name, selecting education level (Grad School), checking sex (Male), entering a date, and submitting the form. Verifies success message appears.

Starting URL: https://formy-project.herokuapp.com/form

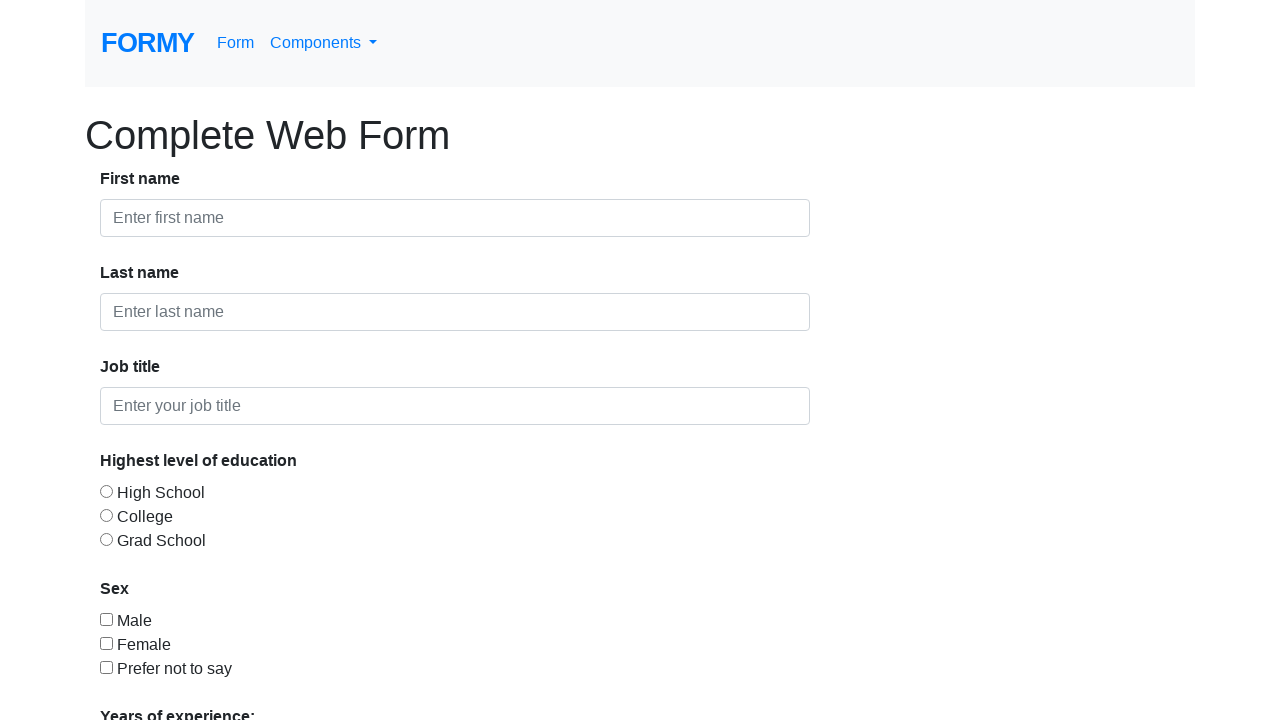

Filled first name field with 'Hanamanta20240315143022' on #first-name
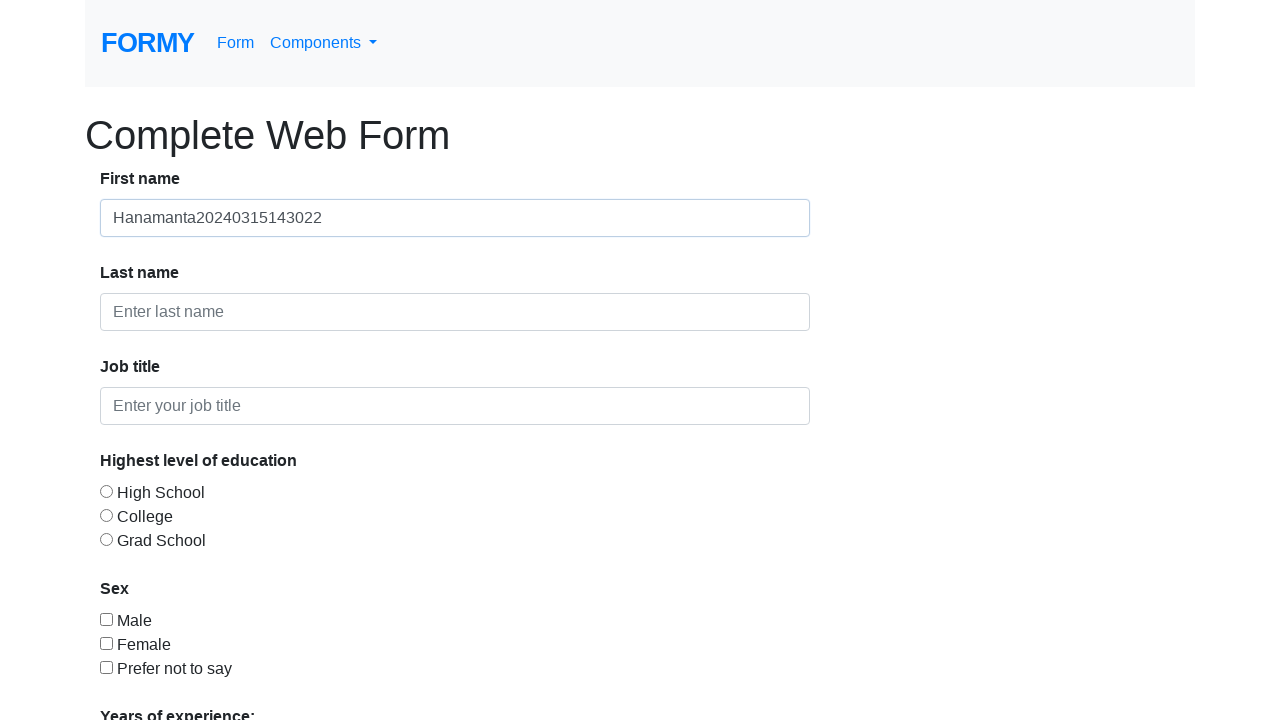

Filled last name field with 'Raghapur' on #last-name
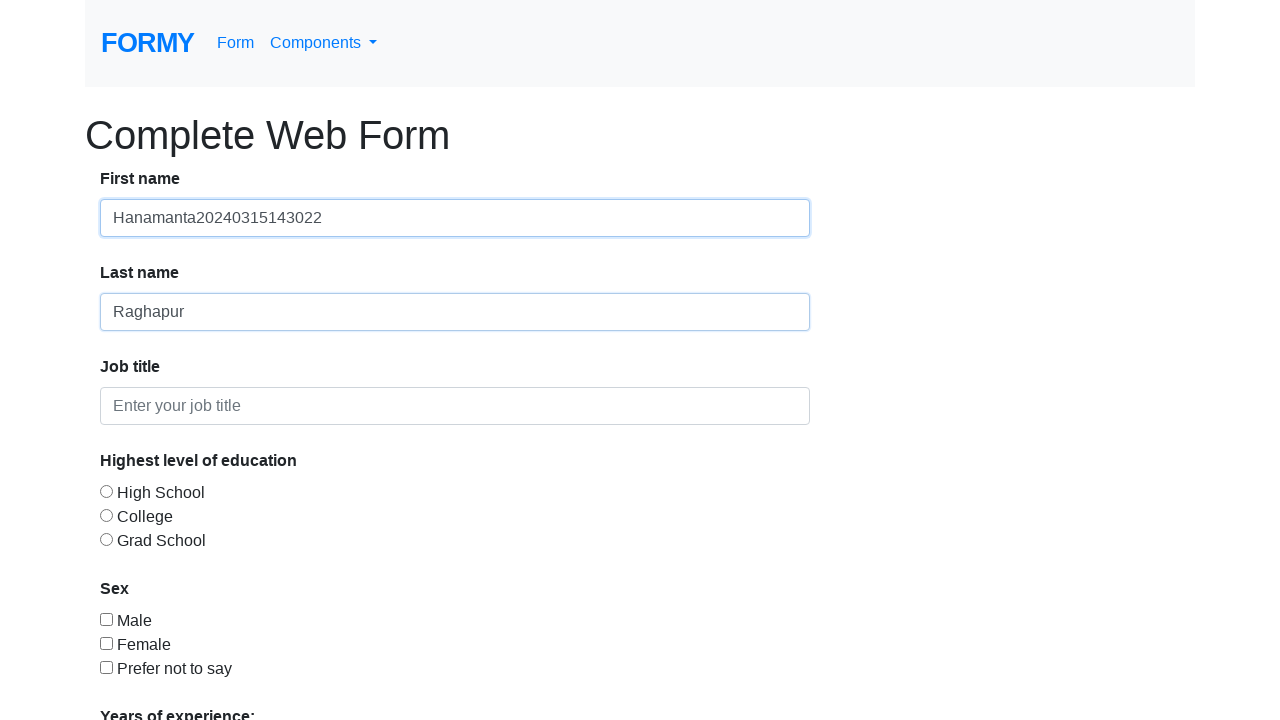

Selected Grad School education level at (106, 539) on #radio-button-3
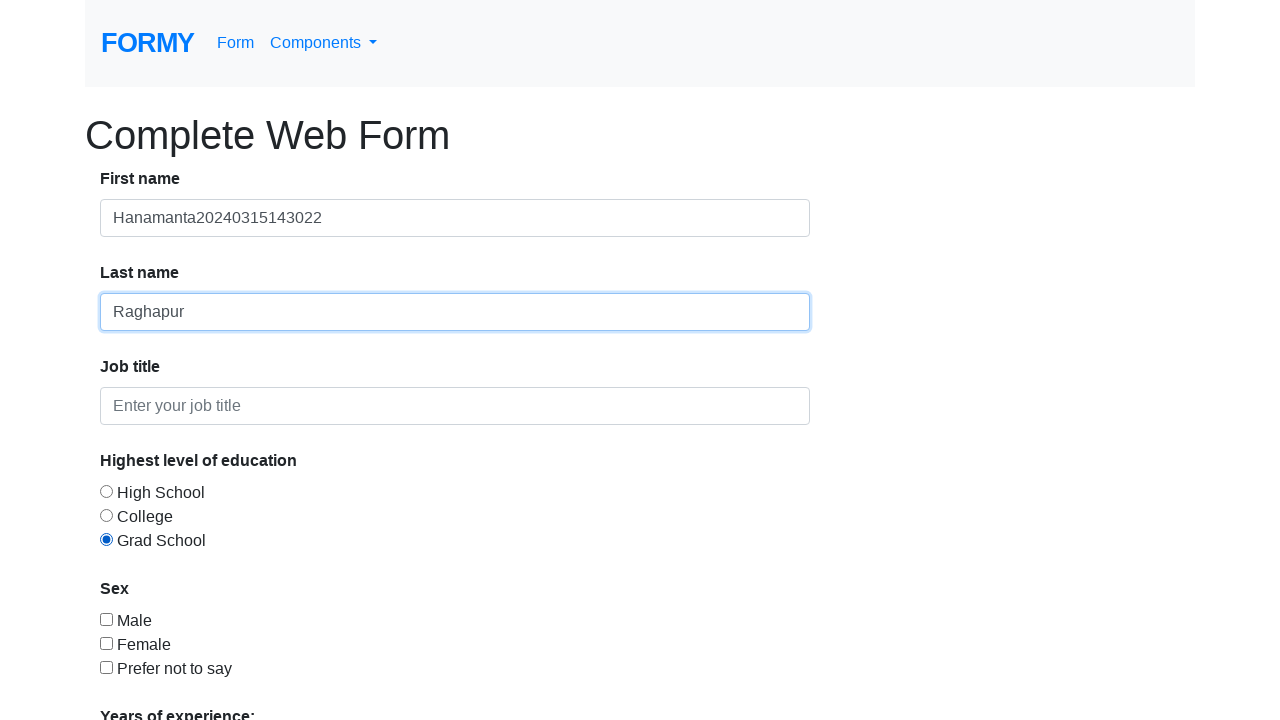

Checked Male sex checkbox at (106, 619) on input#checkbox-1
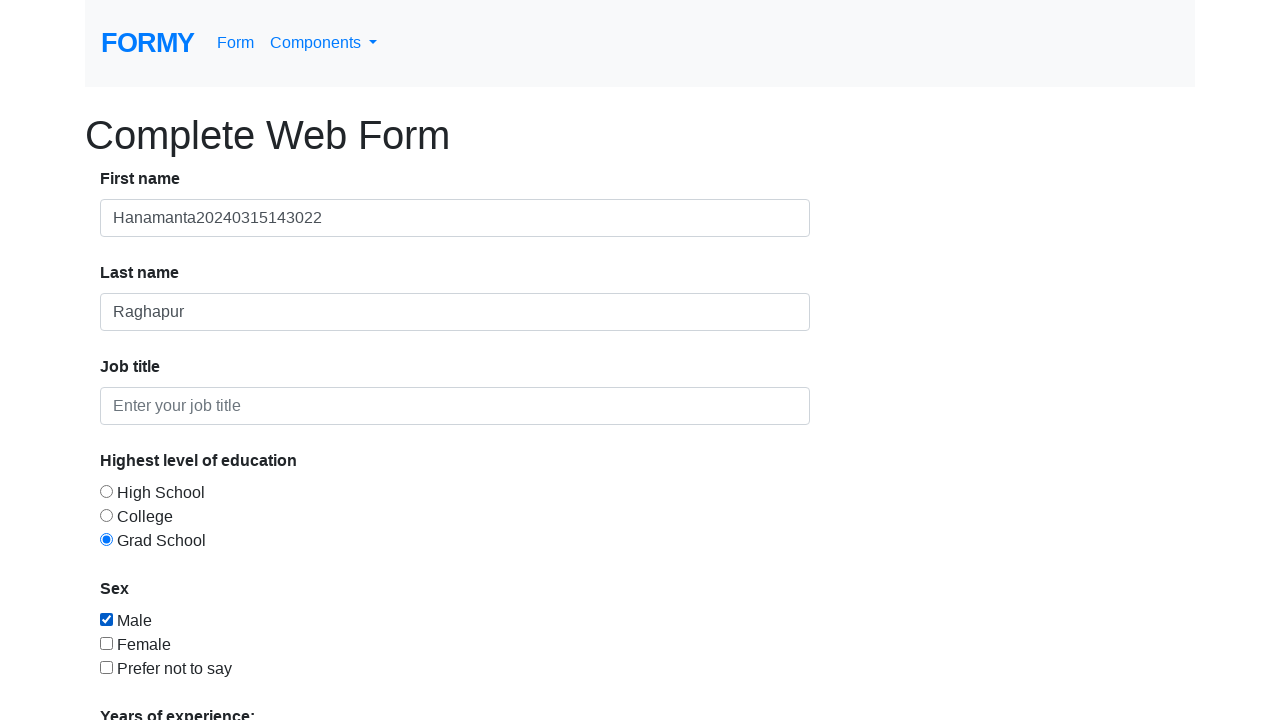

Filled date picker with '03/08/2022' on #datepicker
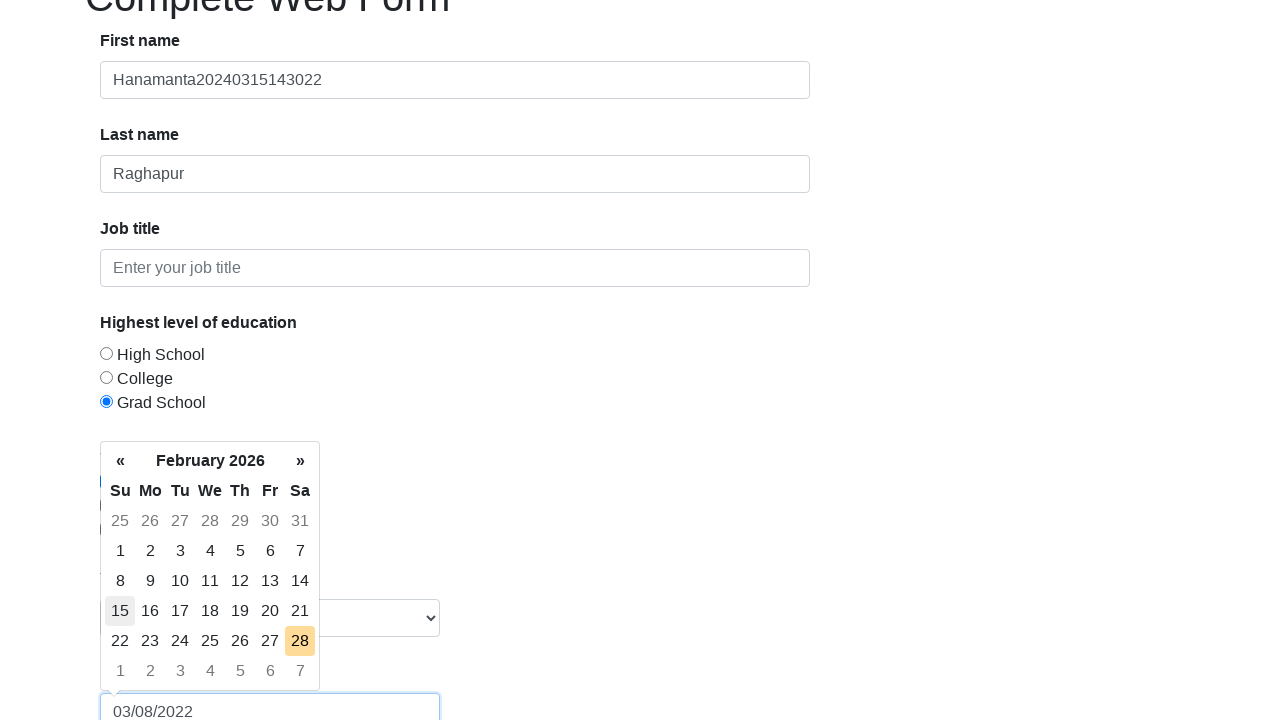

Pressed Enter to confirm date selection on #datepicker
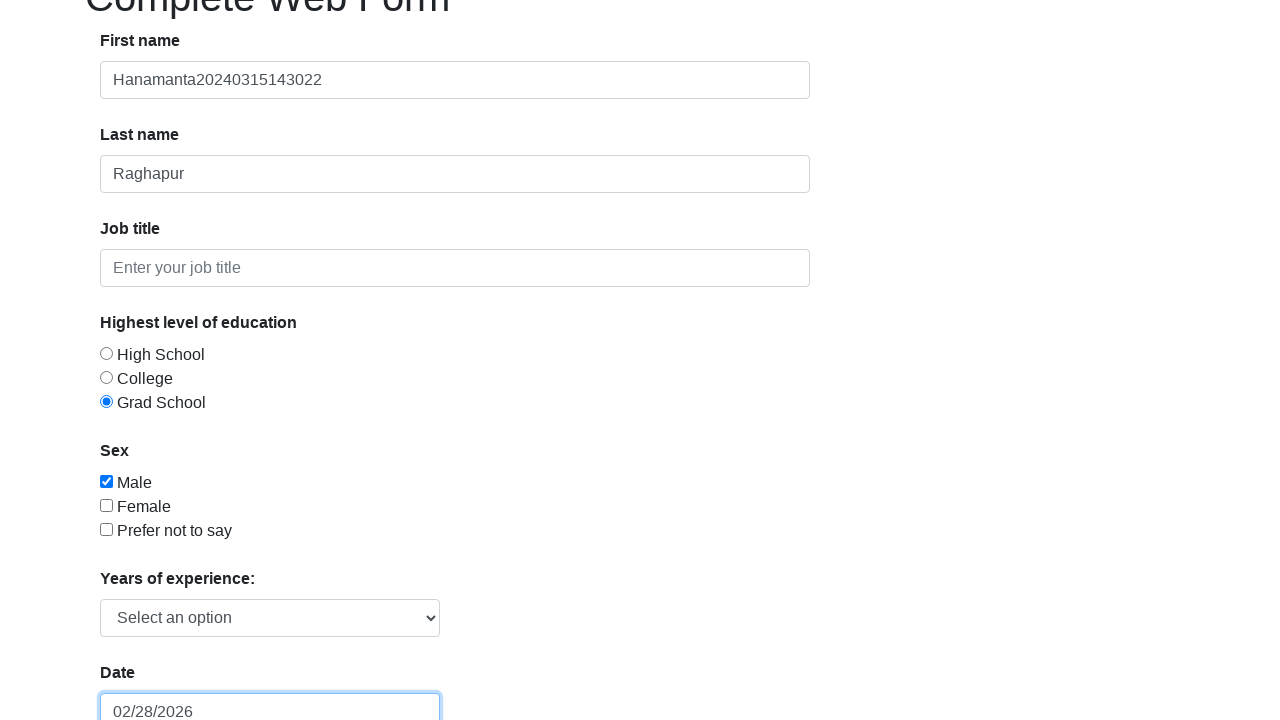

Clicked submit button to submit form at (148, 680) on .btn-primary
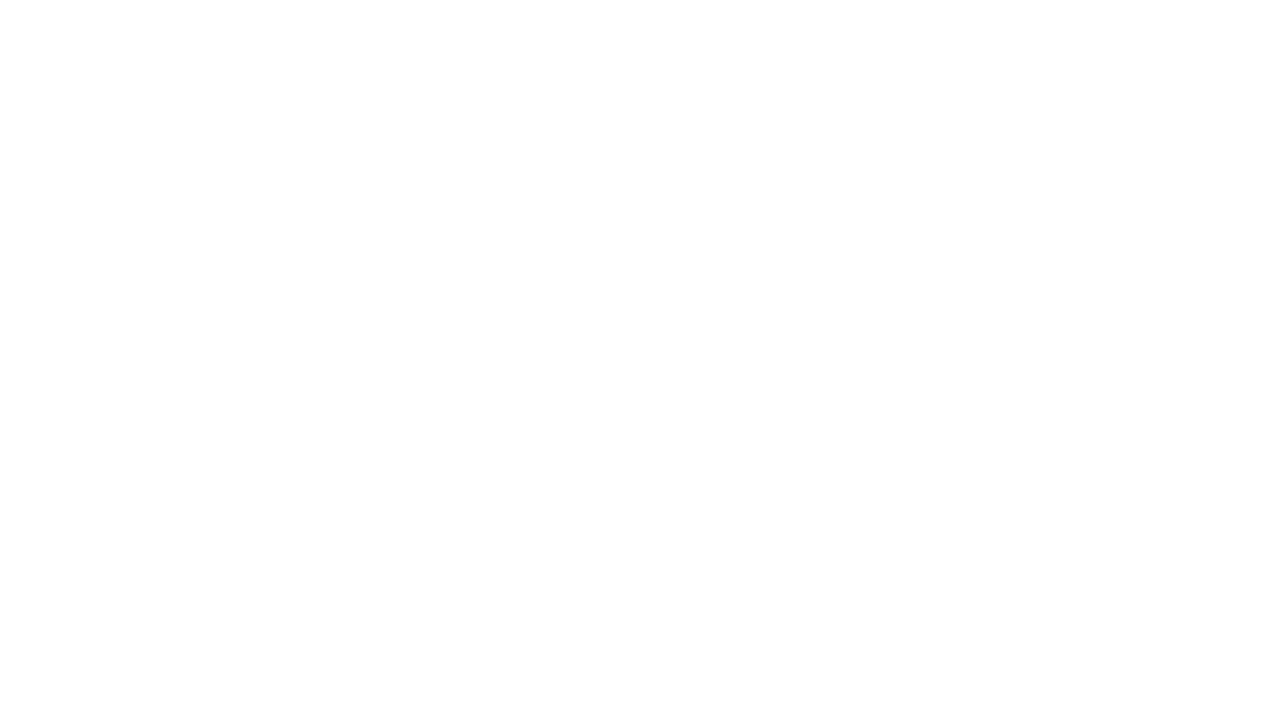

Success message appeared, form submission verified
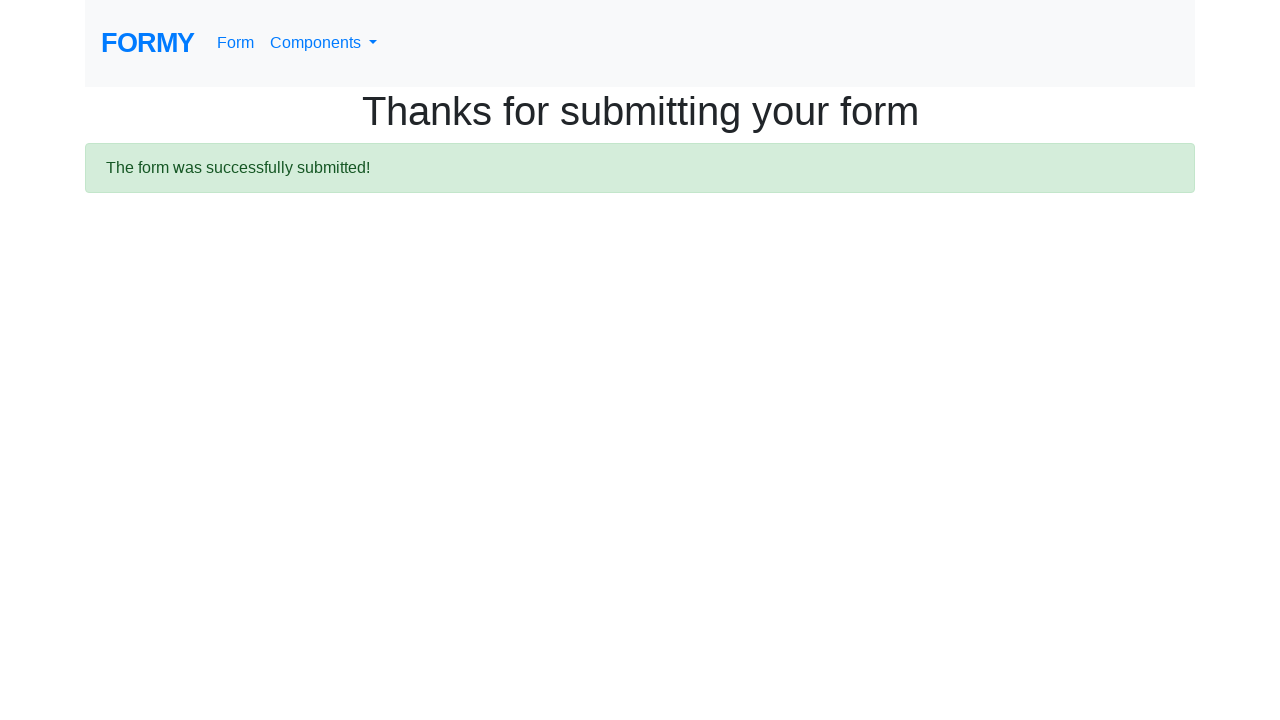

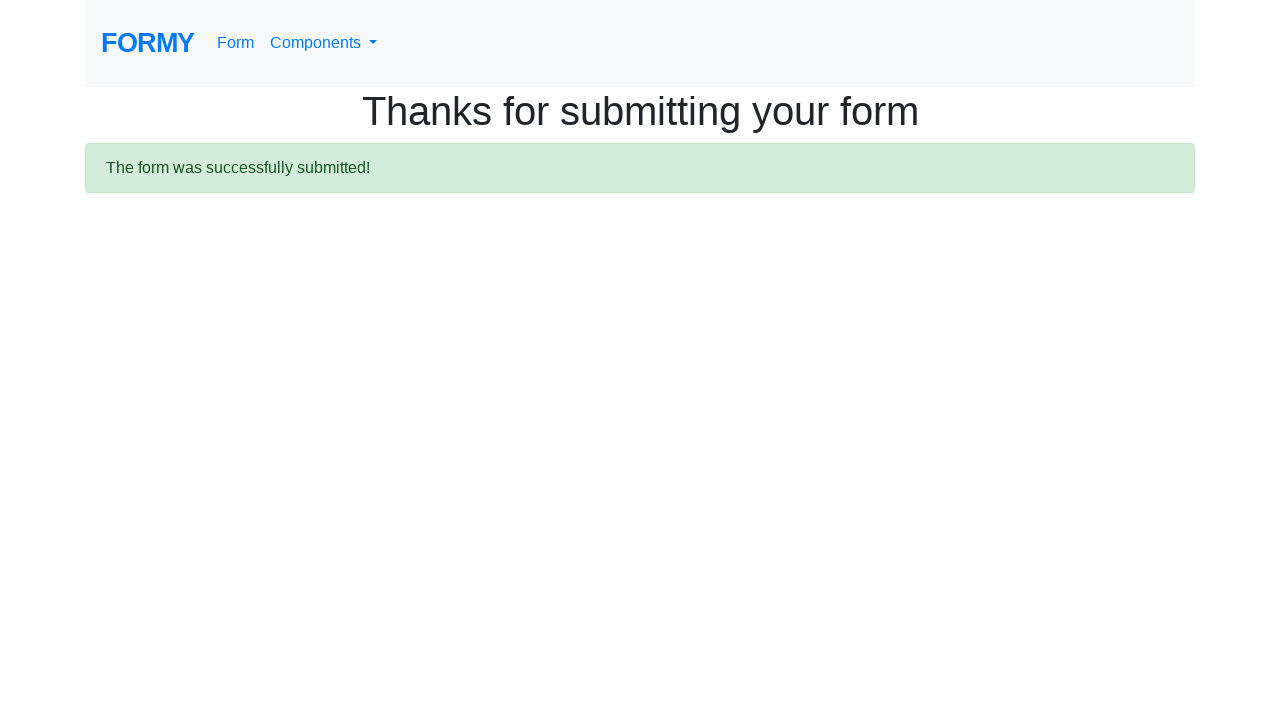